Tests calculator functionality by adding a negative number and positive number (-5+3) and verifying the result equals -2

Starting URL: https://testpages.herokuapp.com/styled/calculator

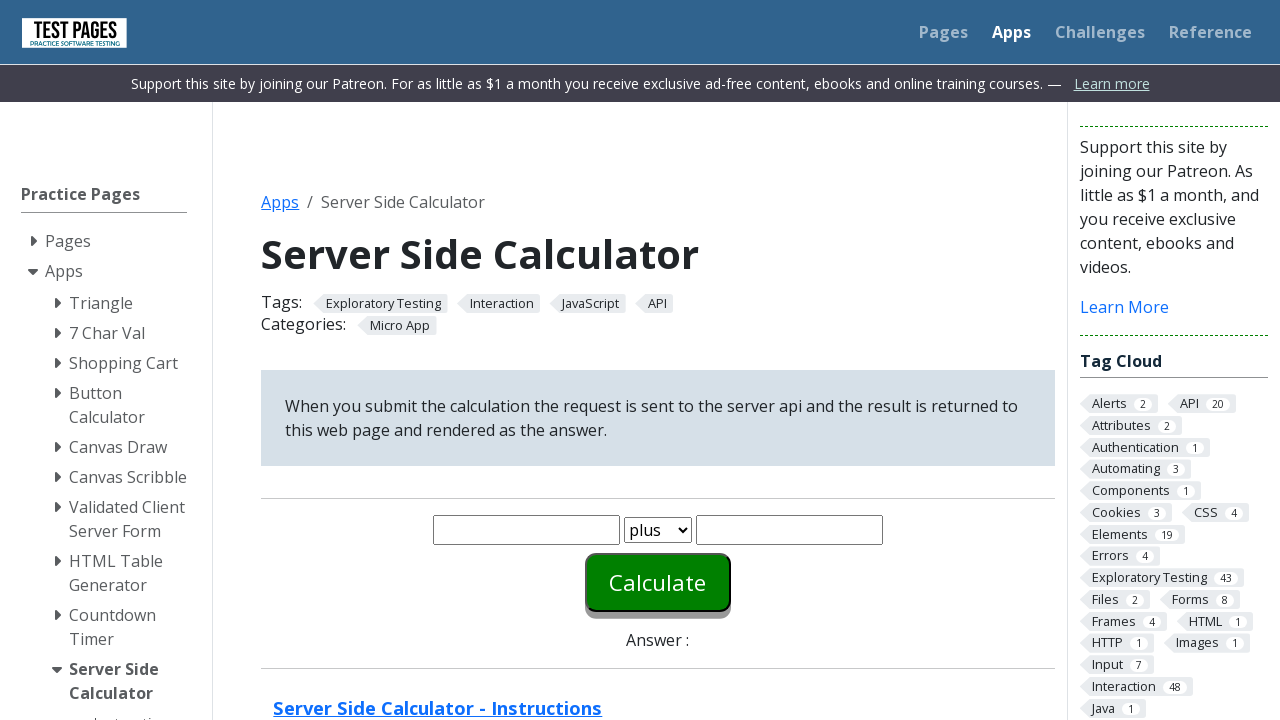

Entered first number (-5) into number1 field on #number1
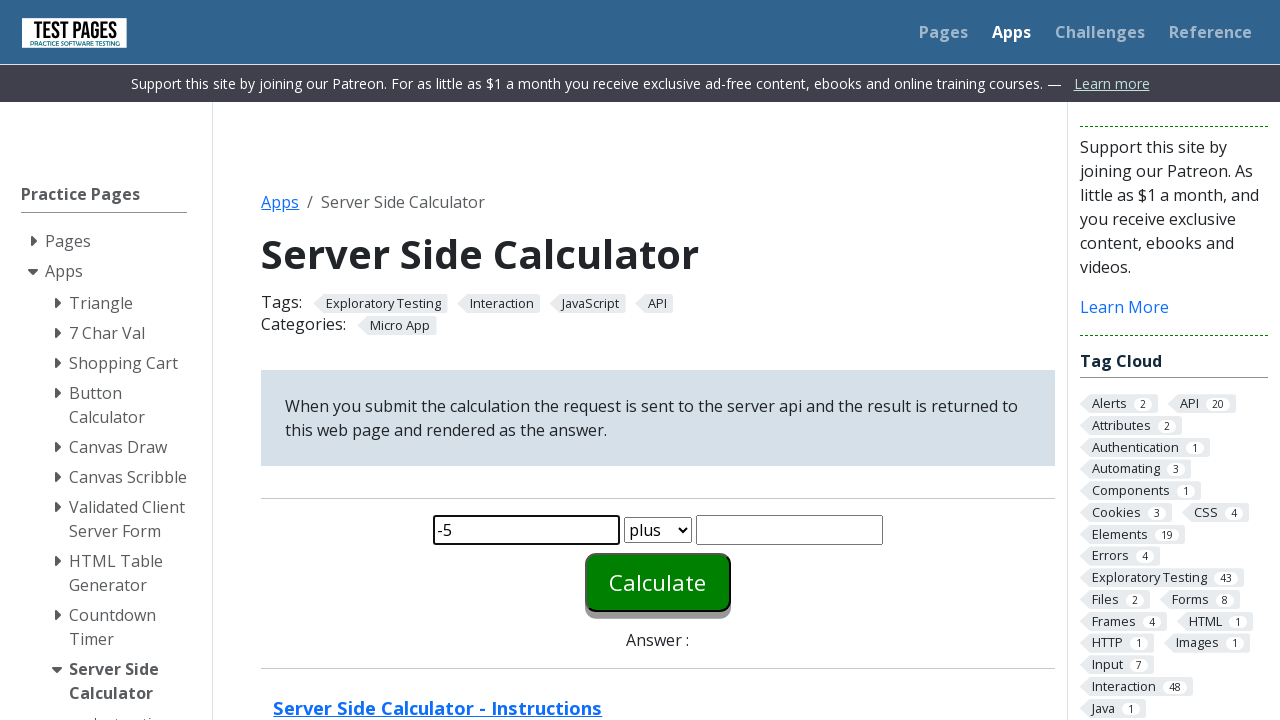

Entered second number (3) into number2 field on #number2
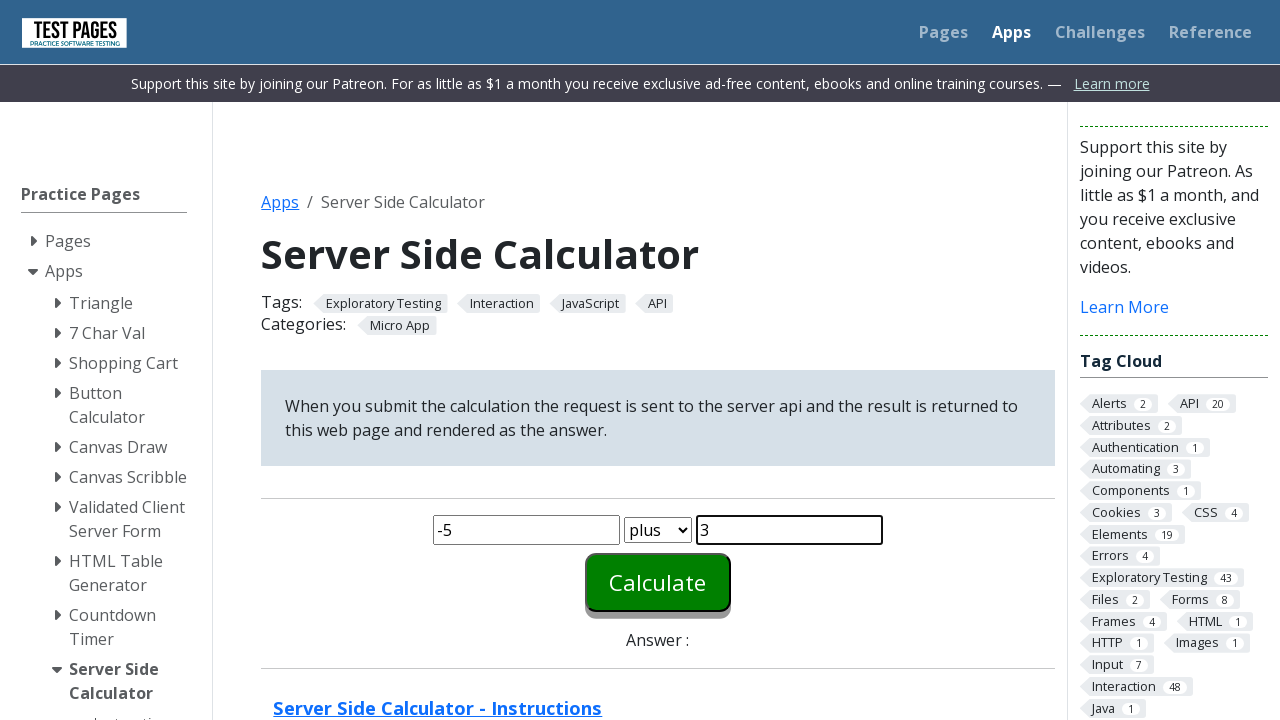

Clicked calculate button to perform addition at (658, 582) on #calculate
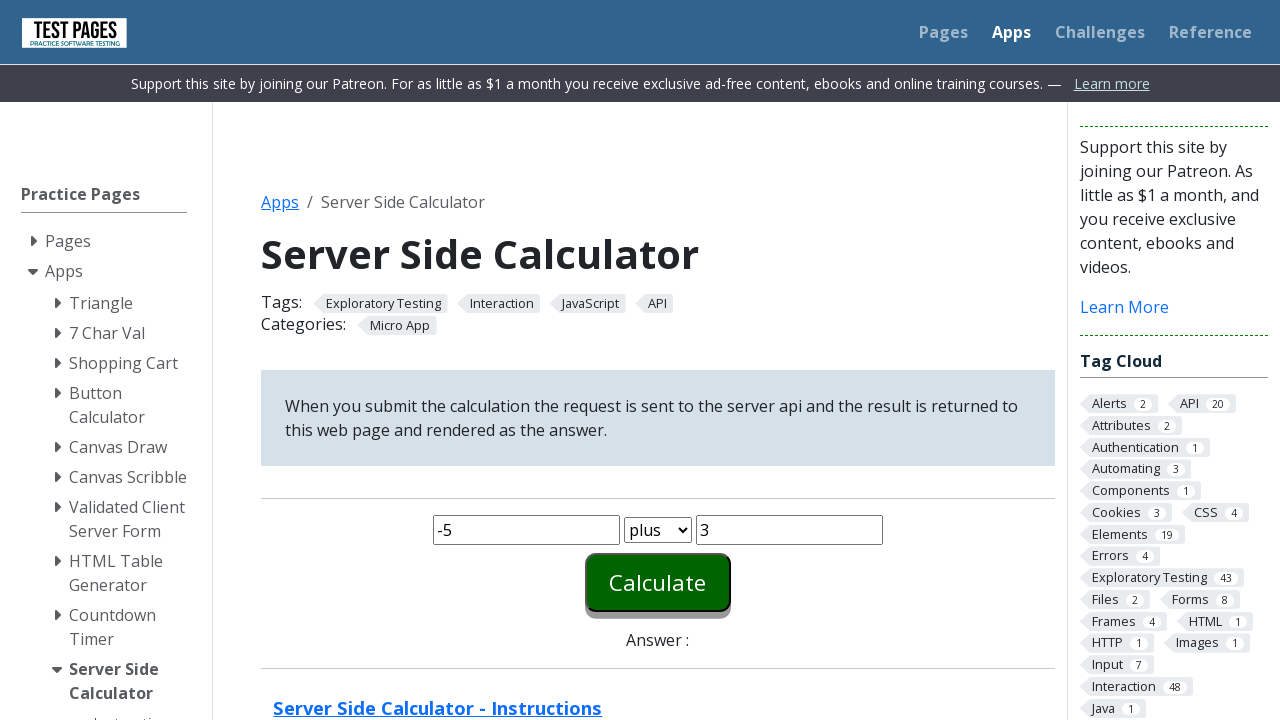

Calculator result loaded showing answer field
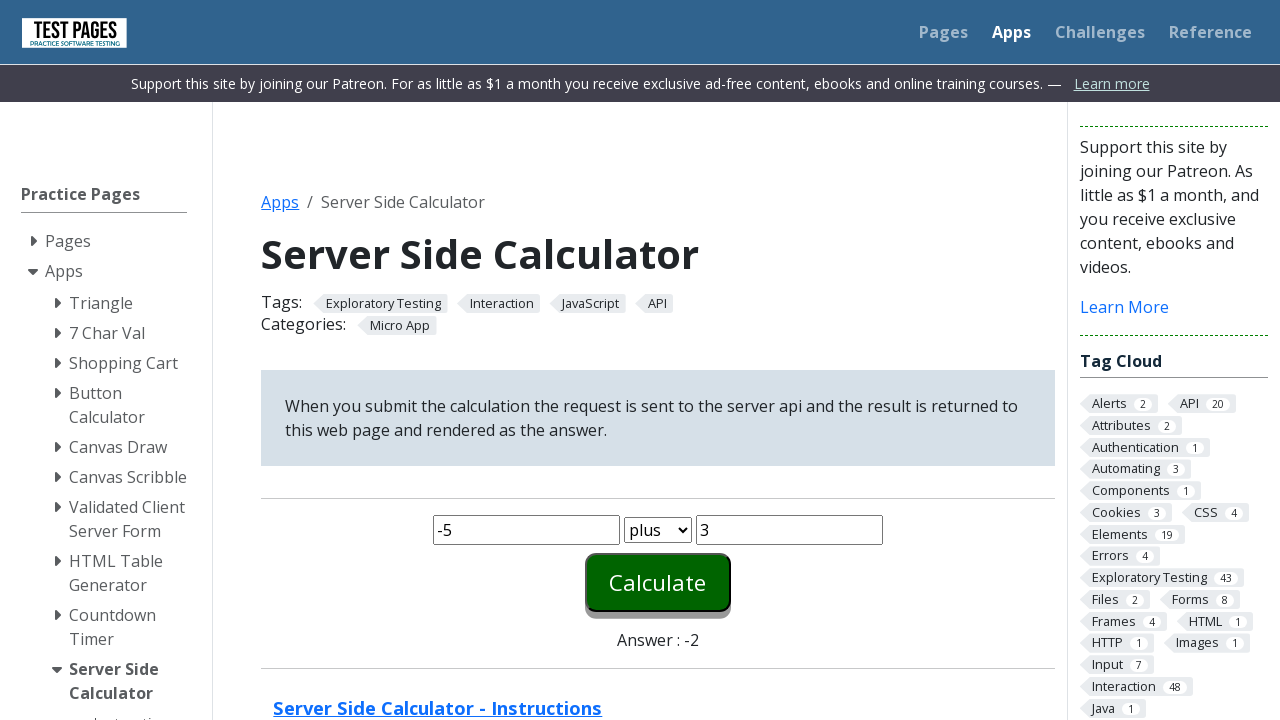

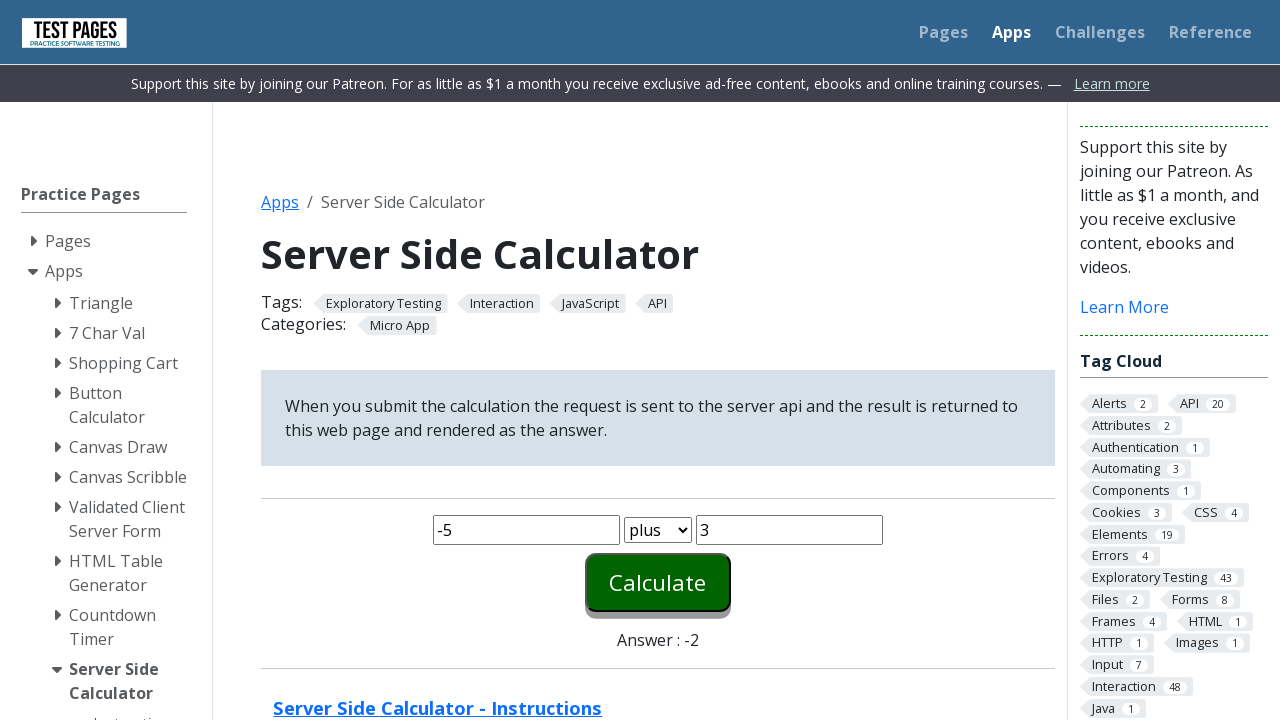